Tests YouTube search functionality by entering a search query, clearing it, and entering a new query in the search box

Starting URL: https://www.youtube.com/

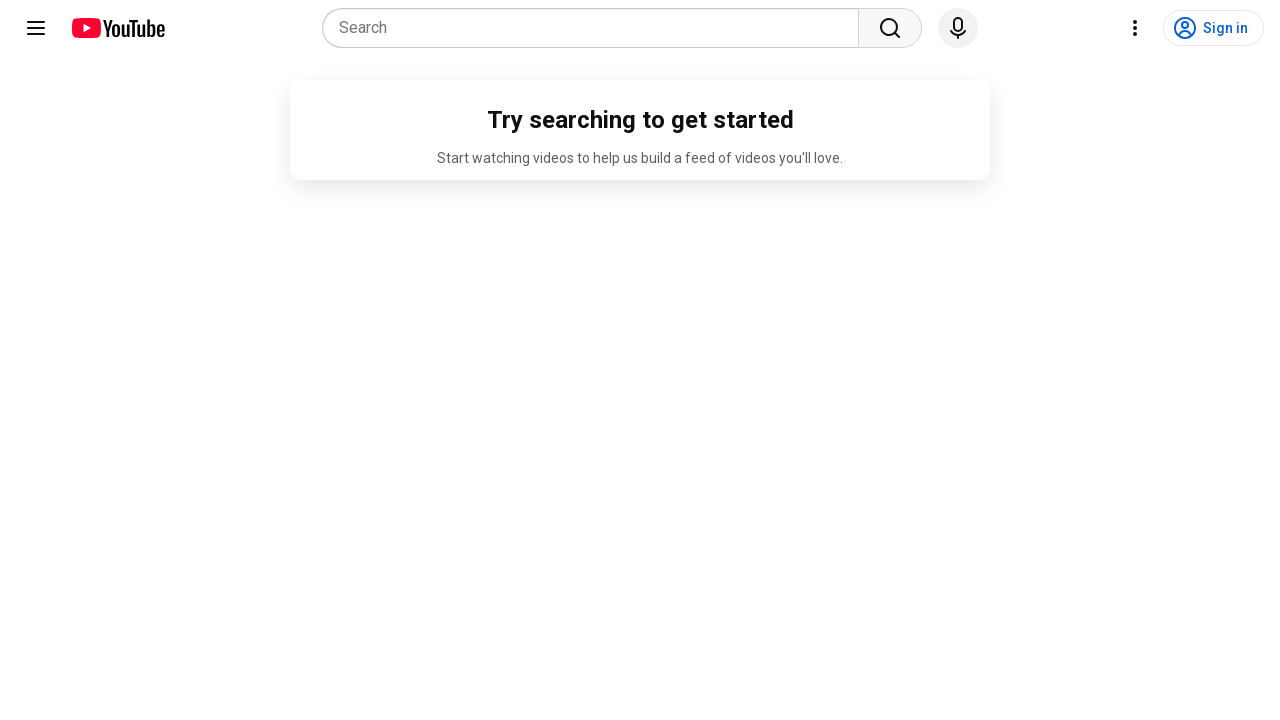

Filled search input with 'abc' on input[name='search_query']
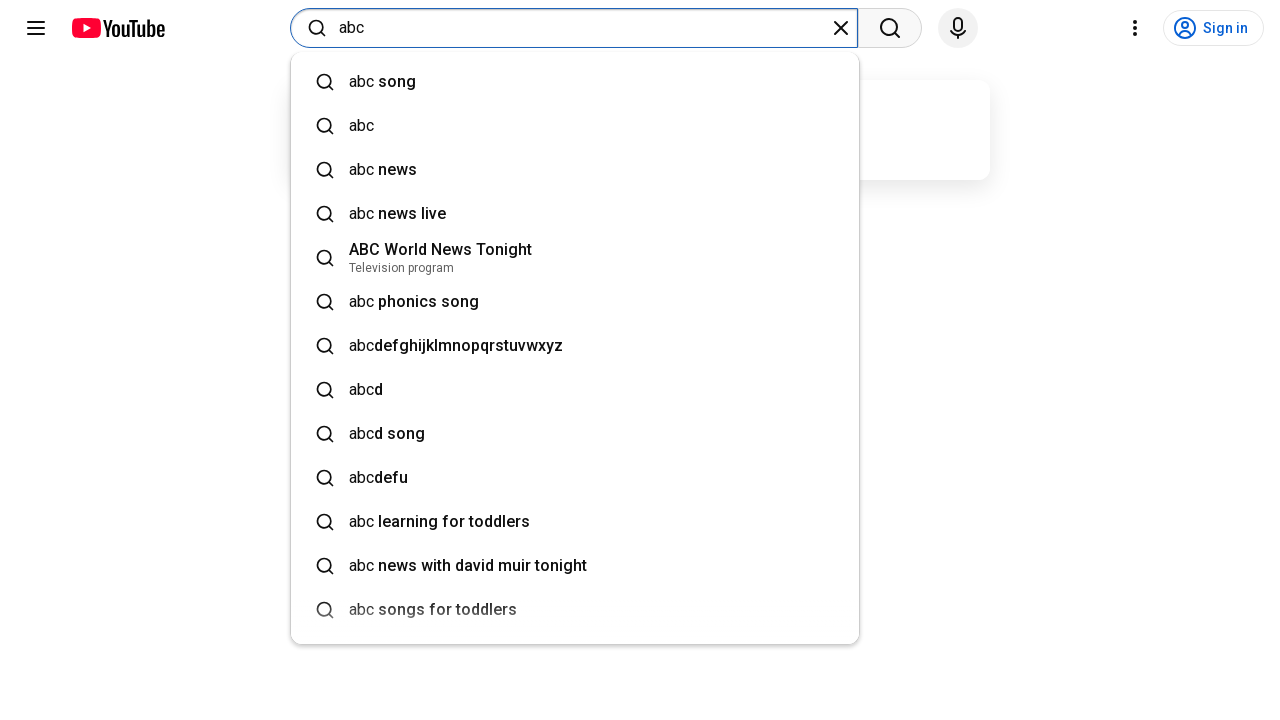

Waited 3 seconds for page to respond
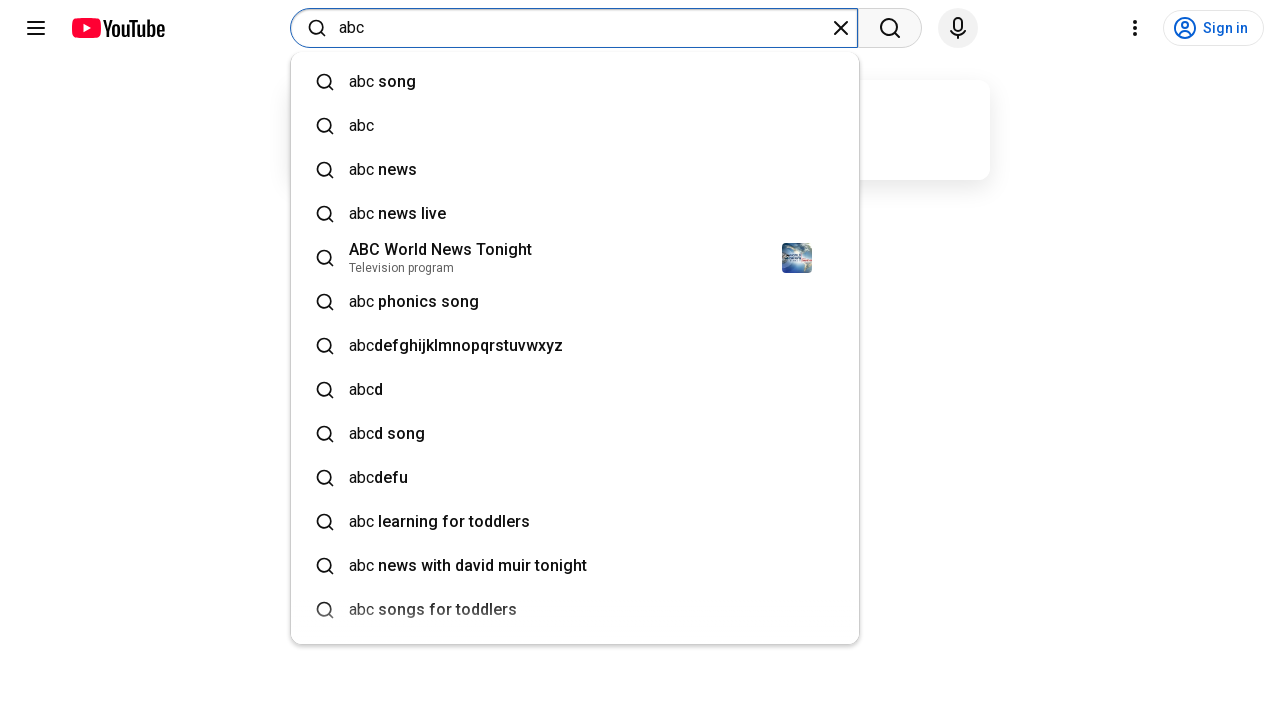

Cleared the search input field on input[name='search_query']
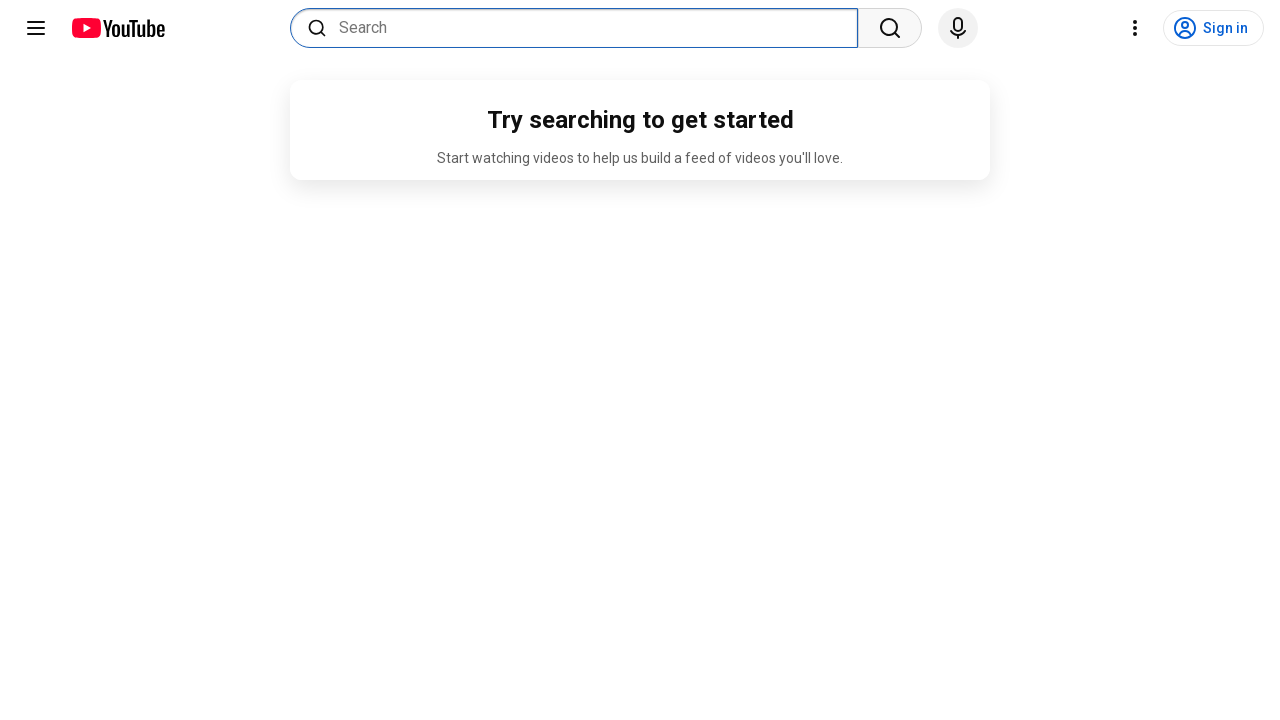

Filled search input with '10% luck 20 % skill' on input[name='search_query']
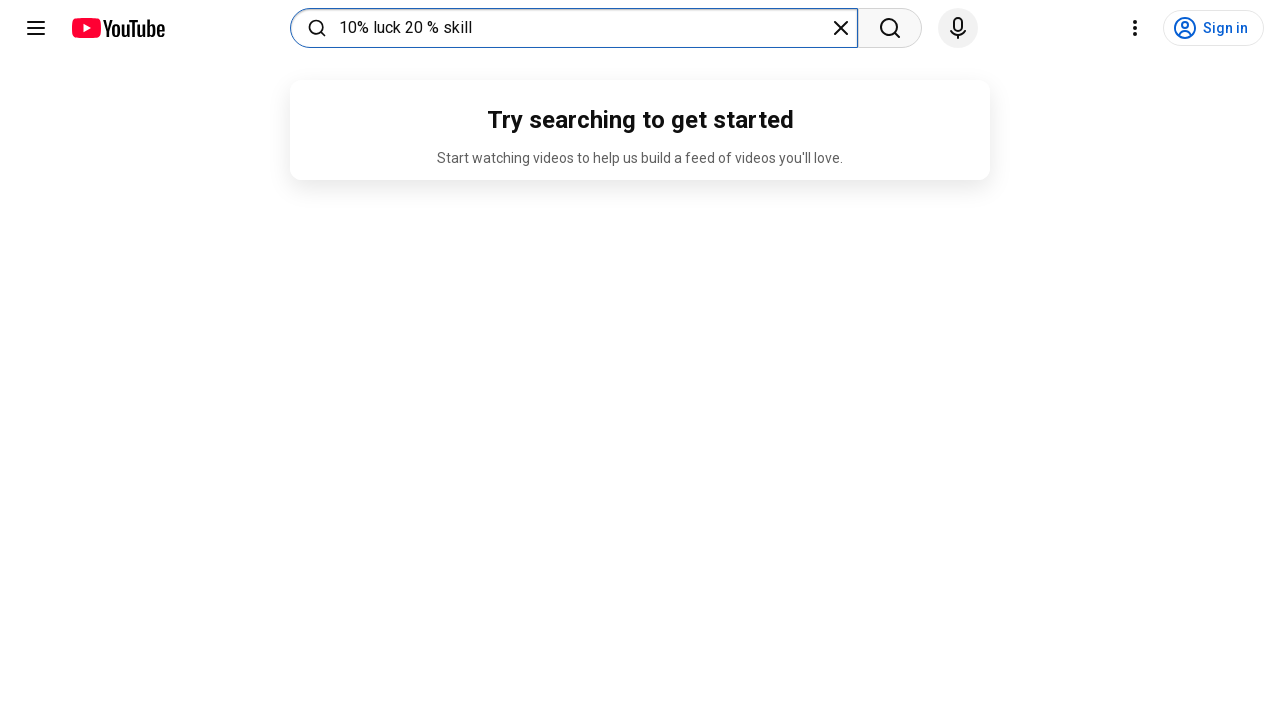

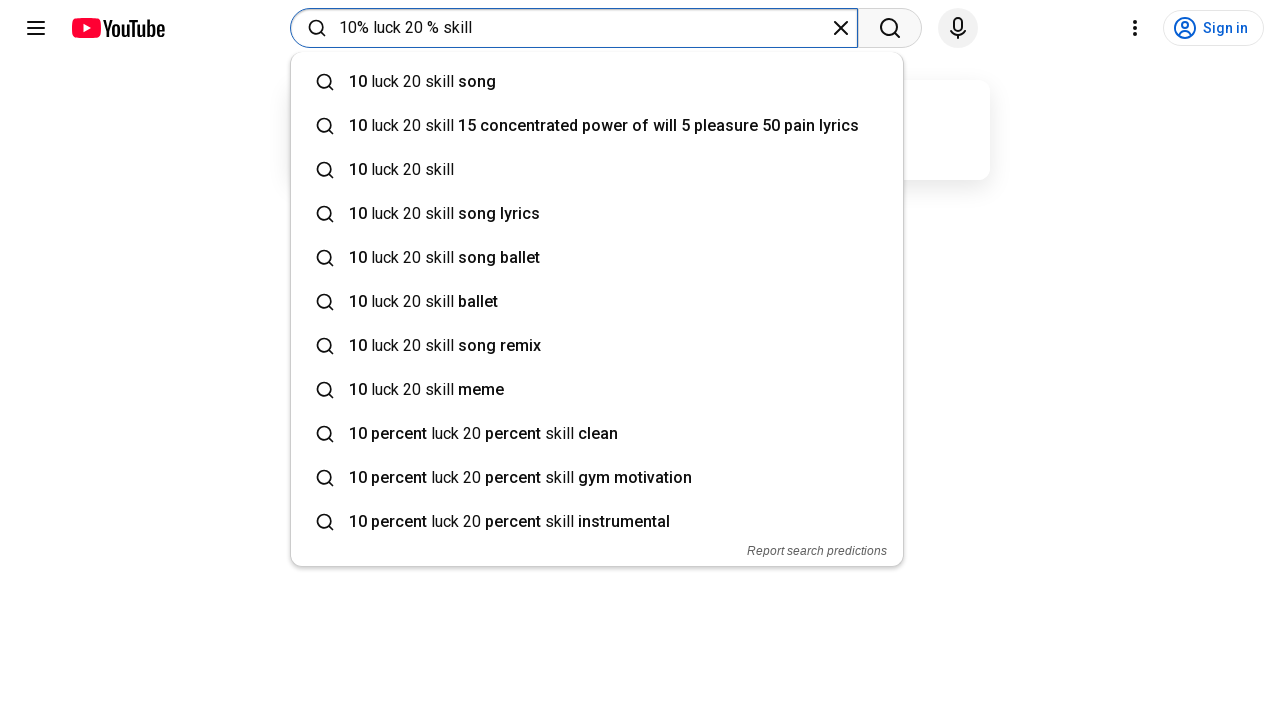